Solves a math problem on the page by extracting a value, calculating the result using a mathematical formula, and submitting the form with the answer

Starting URL: https://suninjuly.github.io/math.html

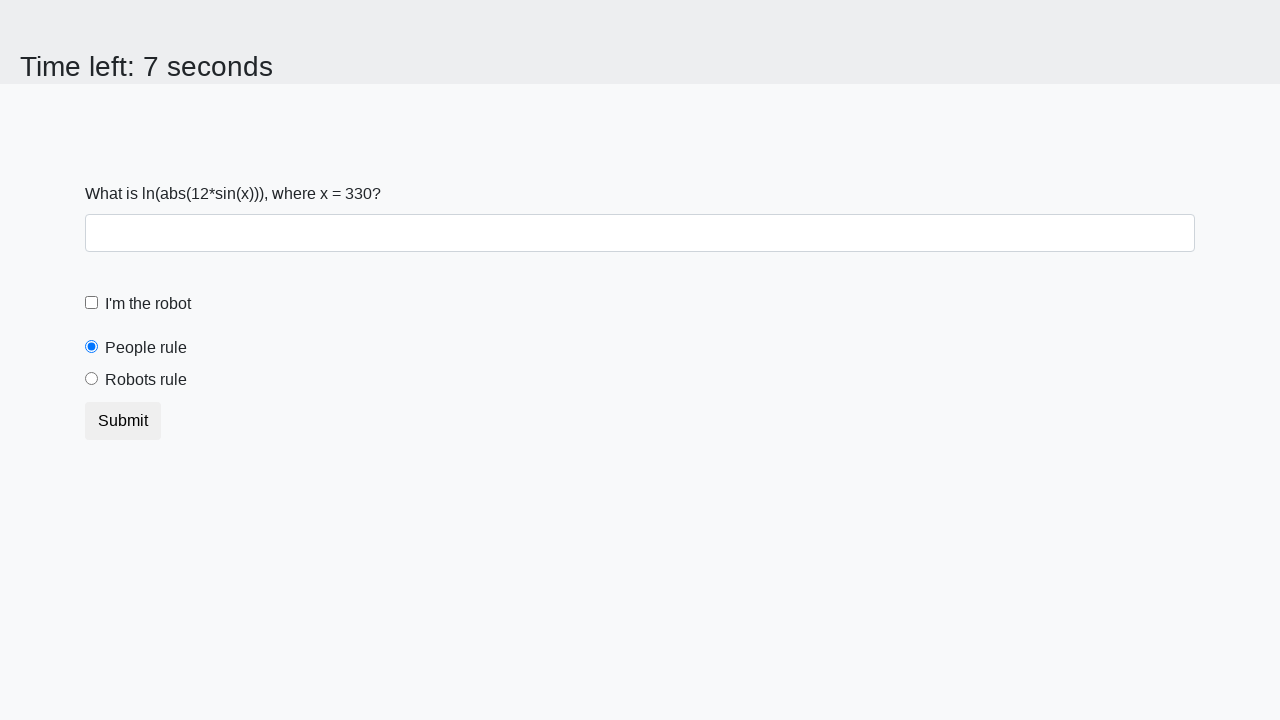

Extracted x value from the page
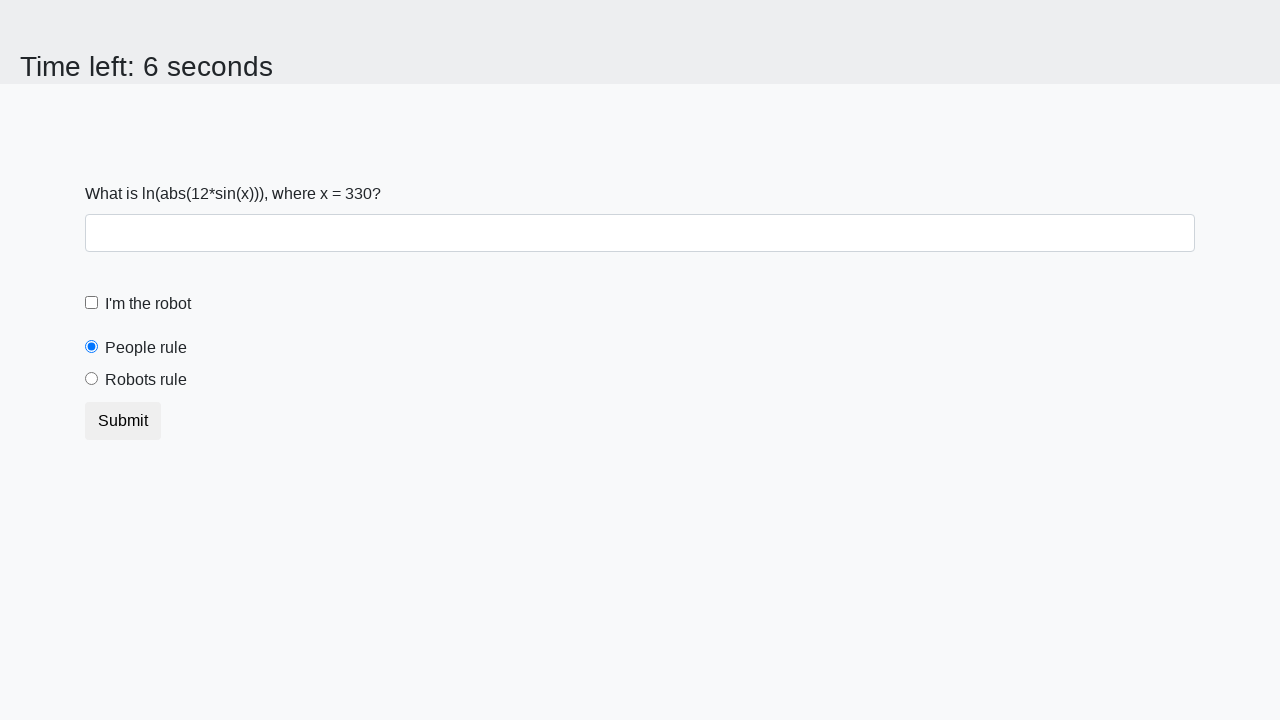

Stripped whitespace from x value
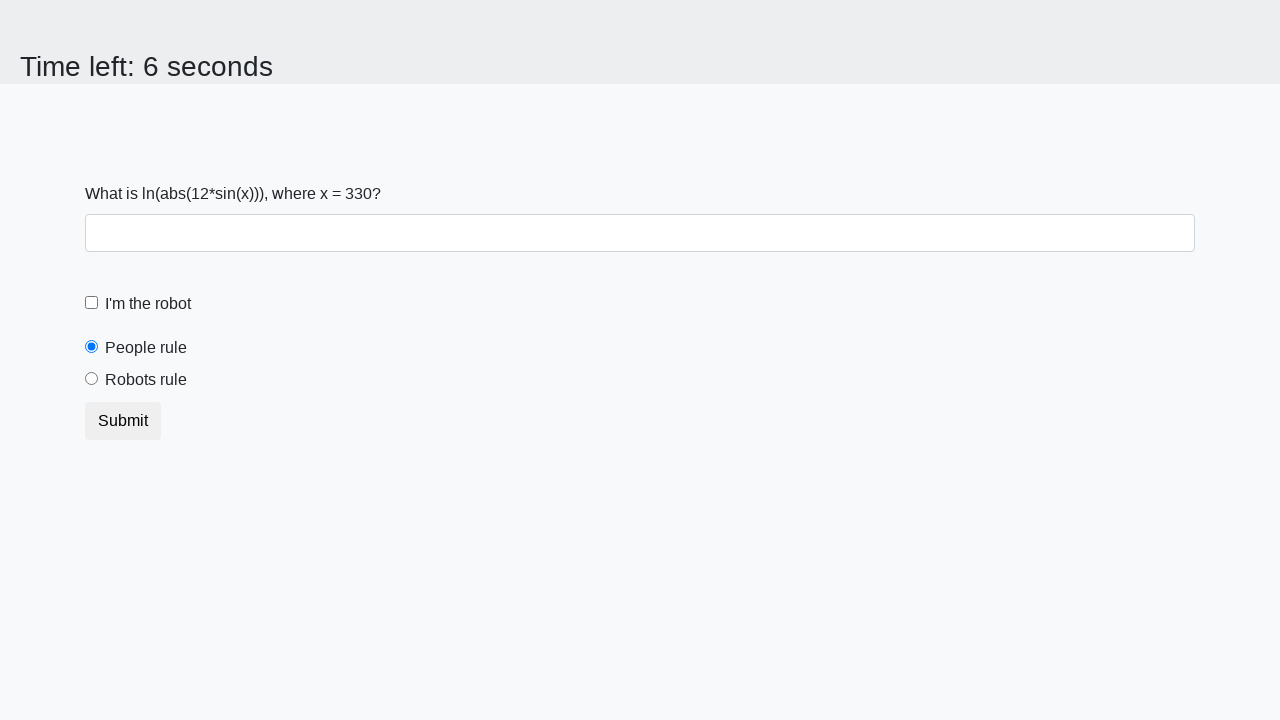

Calculated result using formula: log(abs(12*sin(330)))
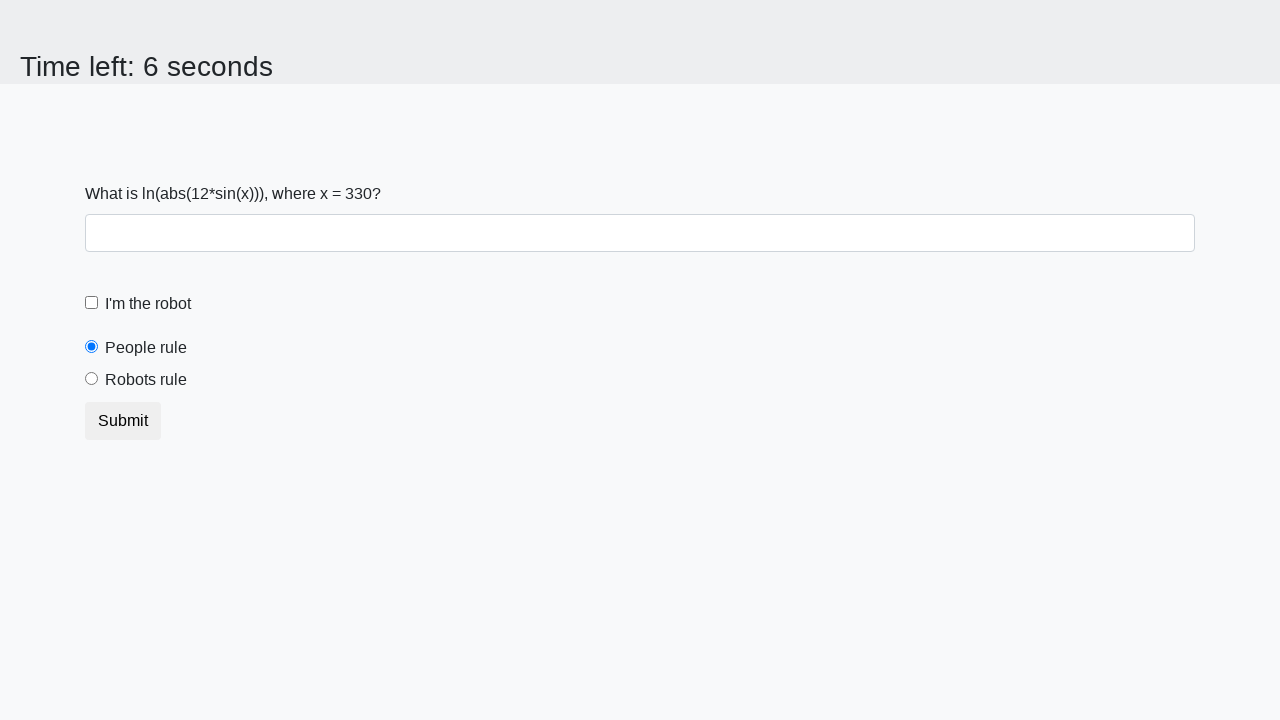

Filled answer field with calculated result: 0.46284025245710736 on .form-control
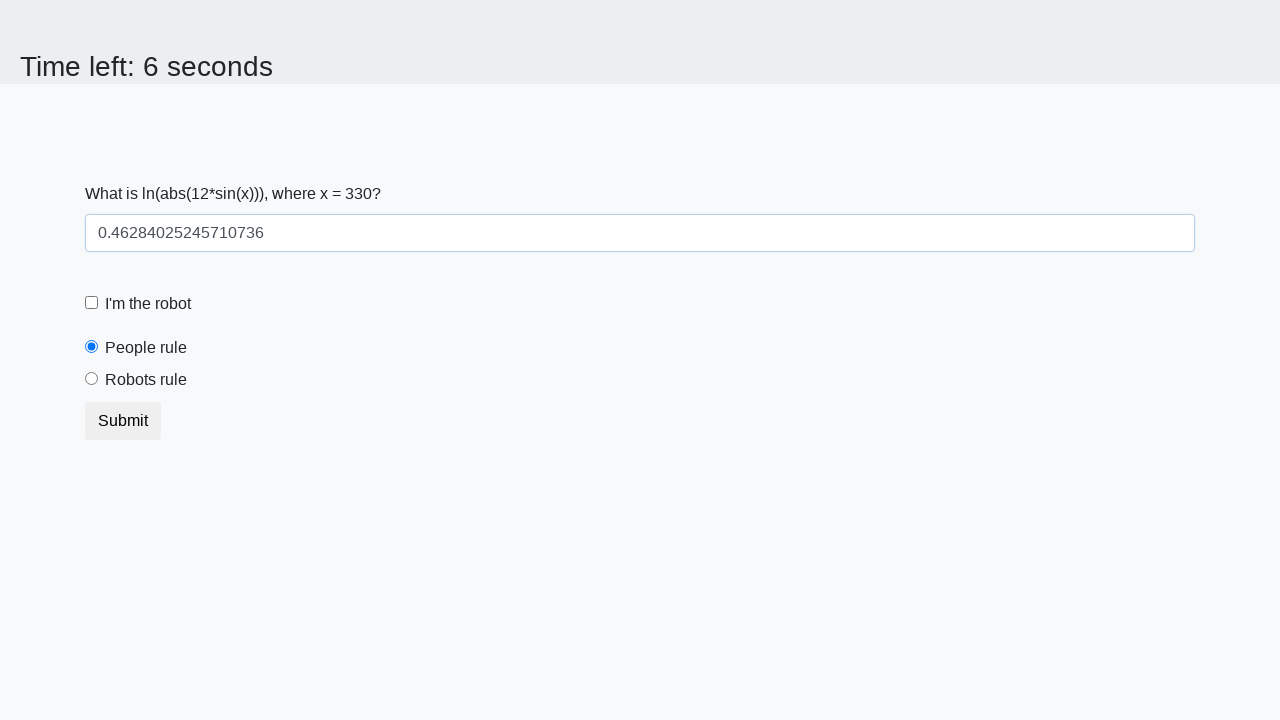

Clicked the robot checkbox at (92, 303) on #robotCheckbox
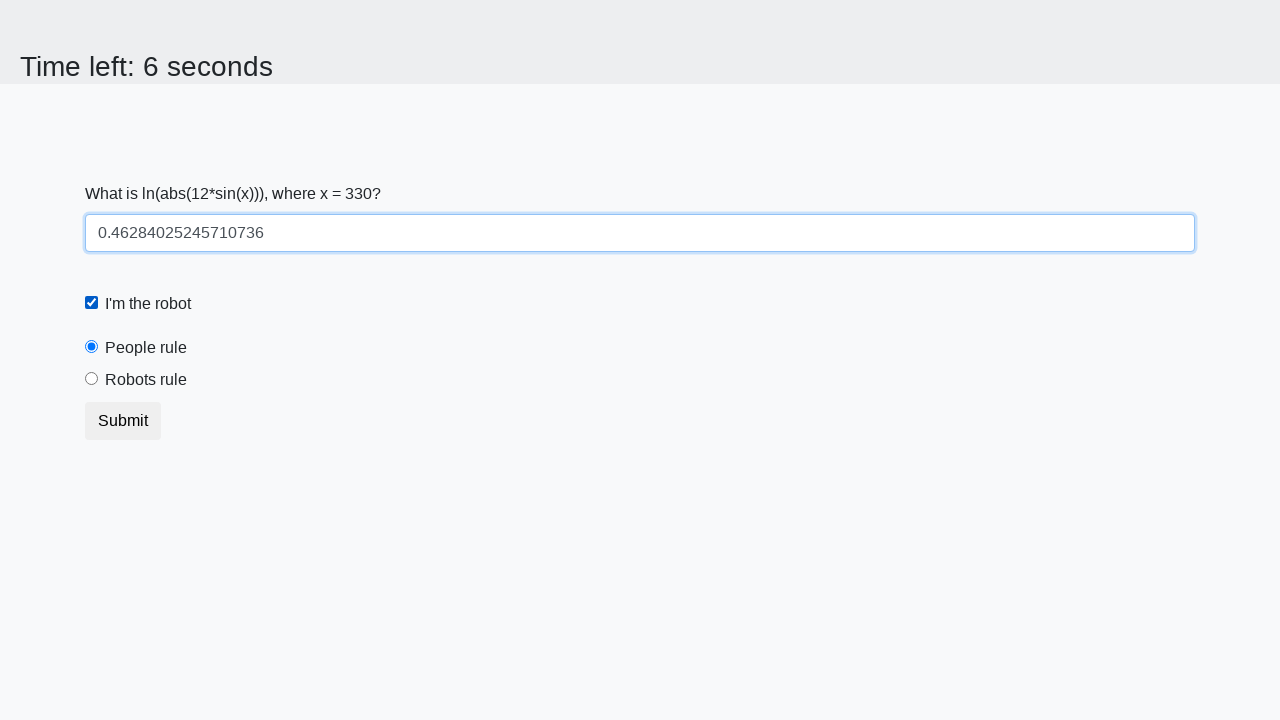

Clicked the 'robots rule' radio button at (92, 379) on #robotsRule
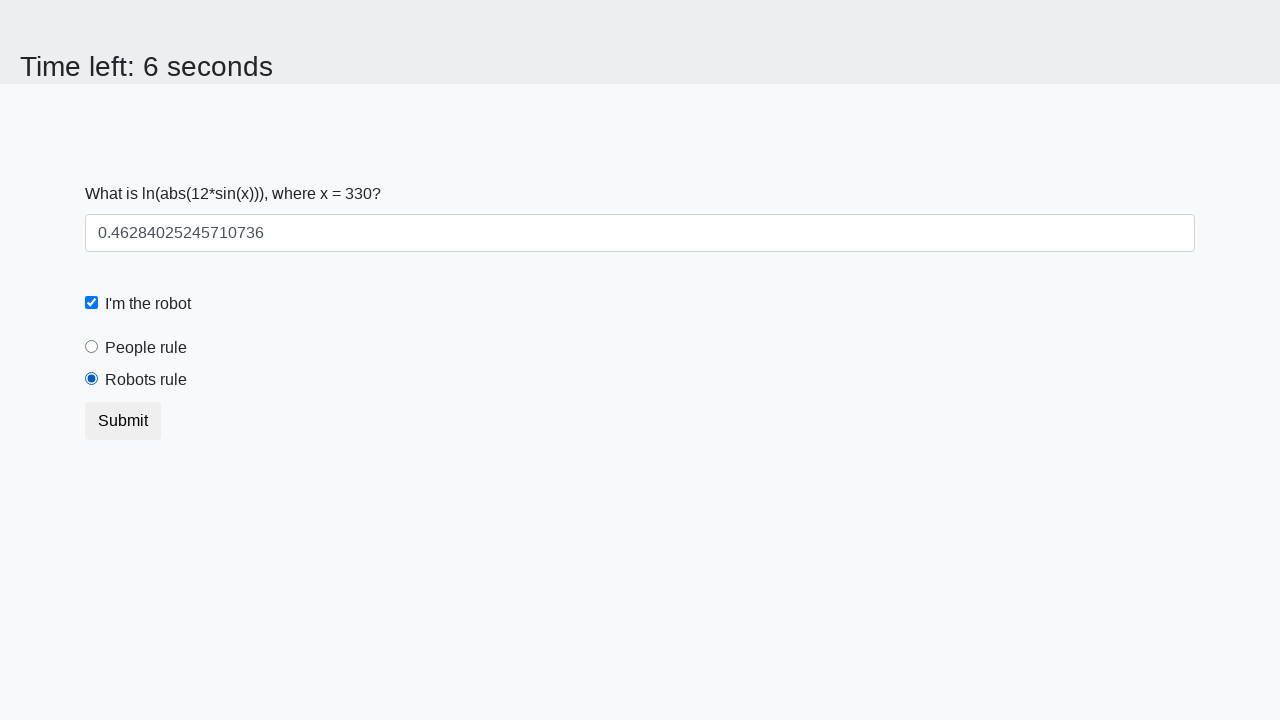

Submitted the form at (123, 421) on .btn
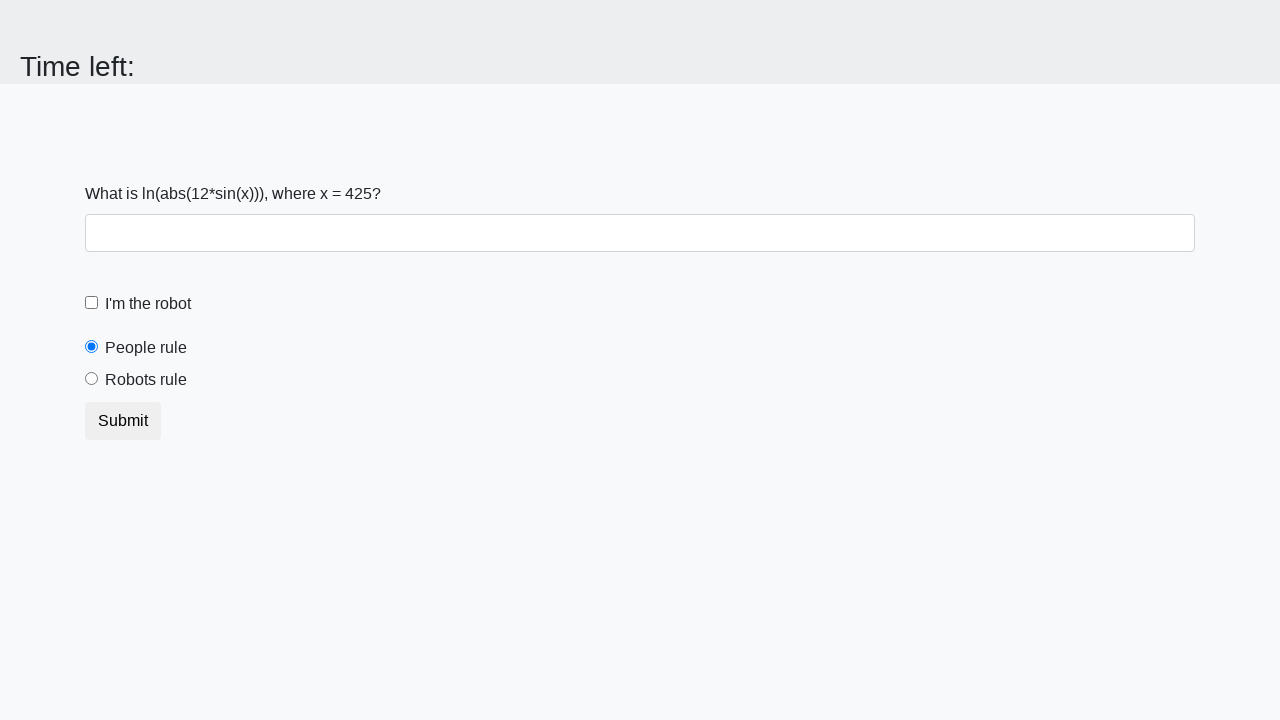

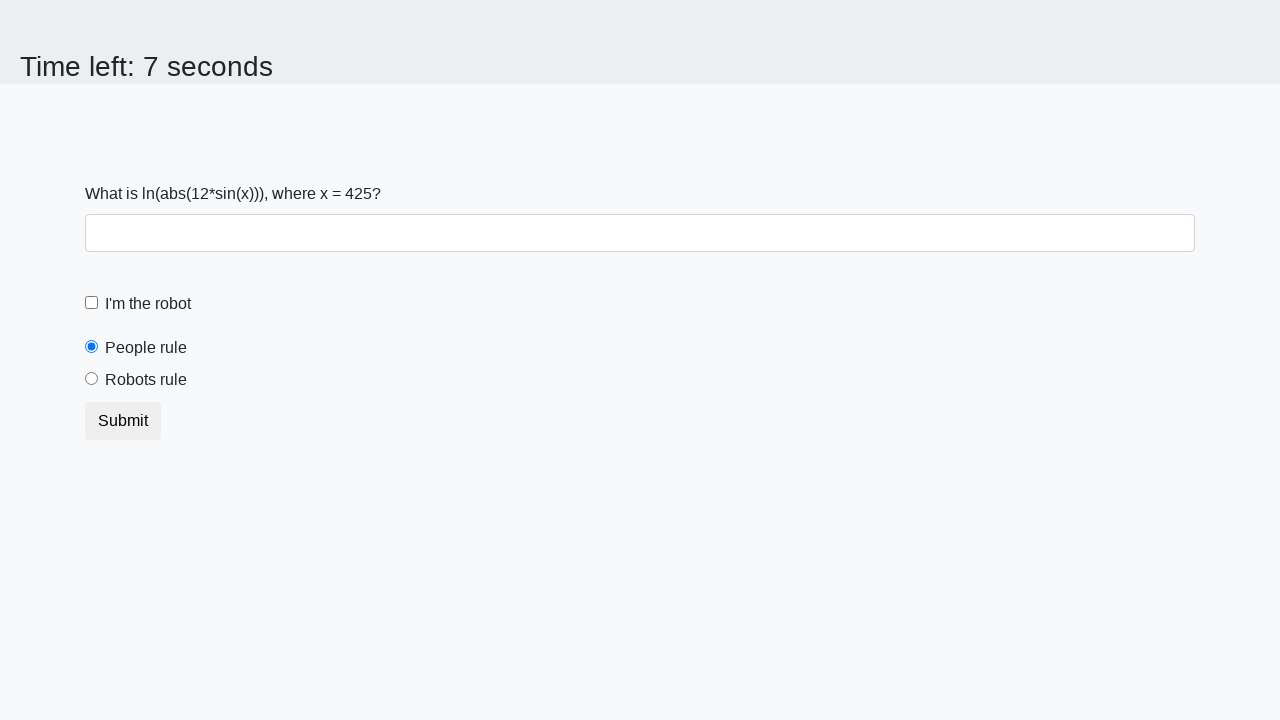